Tests double-click functionality by double-clicking text in an iframe and verifying the style changes

Starting URL: https://www.w3schools.com/tags/tryit.asp?filename=tryhtml5_ev_ondblclick2

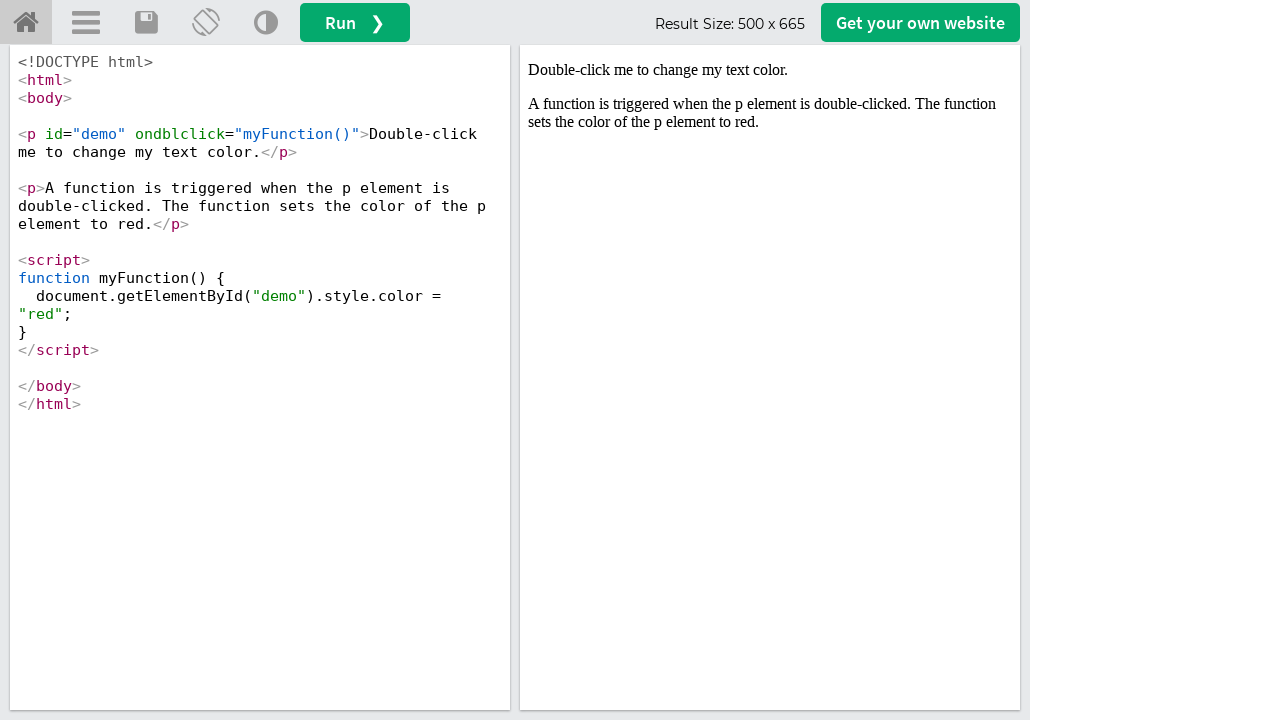

Located iframe with ID 'iframeResult'
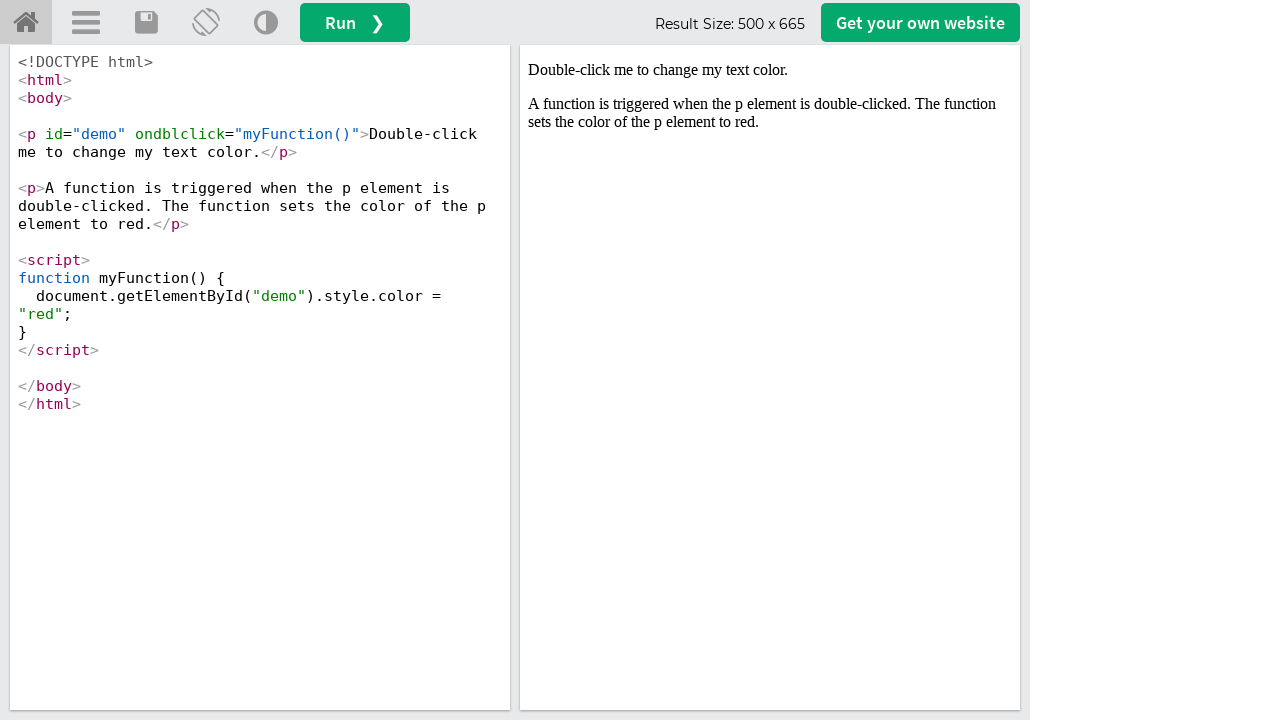

Located text element with ID 'demo' in iframe
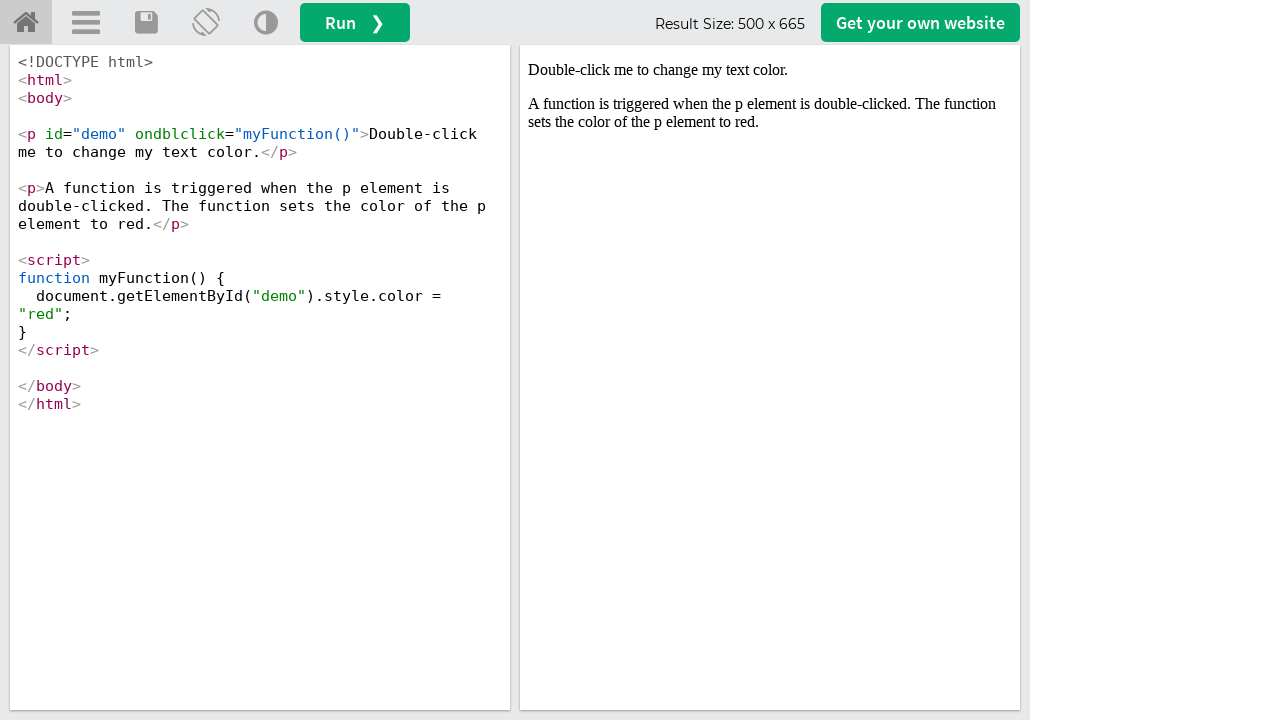

Double-clicked the text element in iframe at (770, 70) on #iframeResult >> internal:control=enter-frame >> #demo
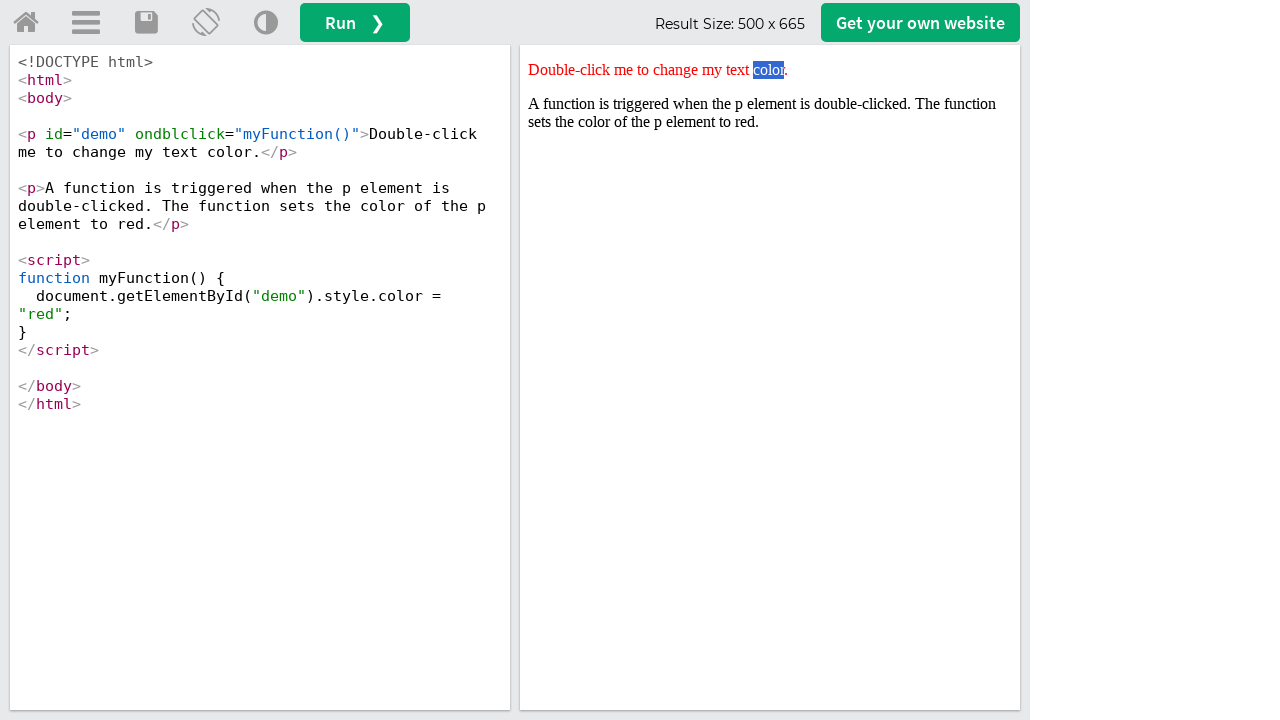

Retrieved style attribute value from text element
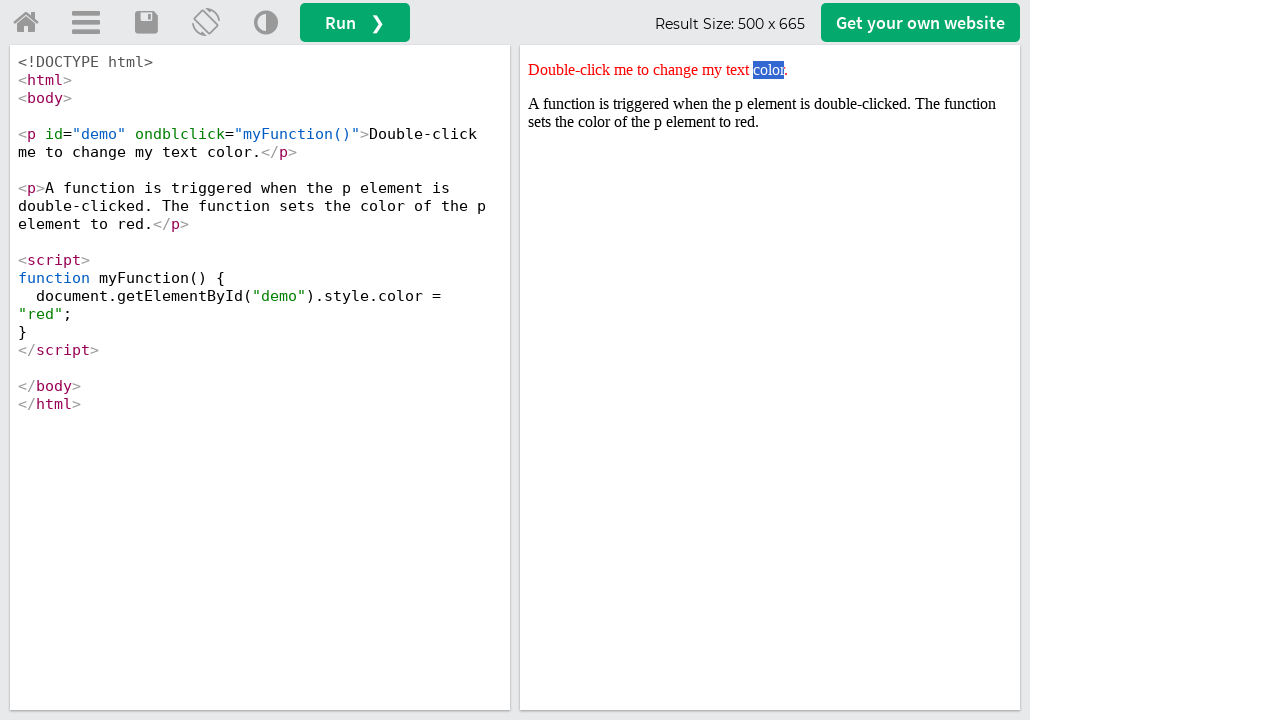

Verified that text element style contains 'color: red;'
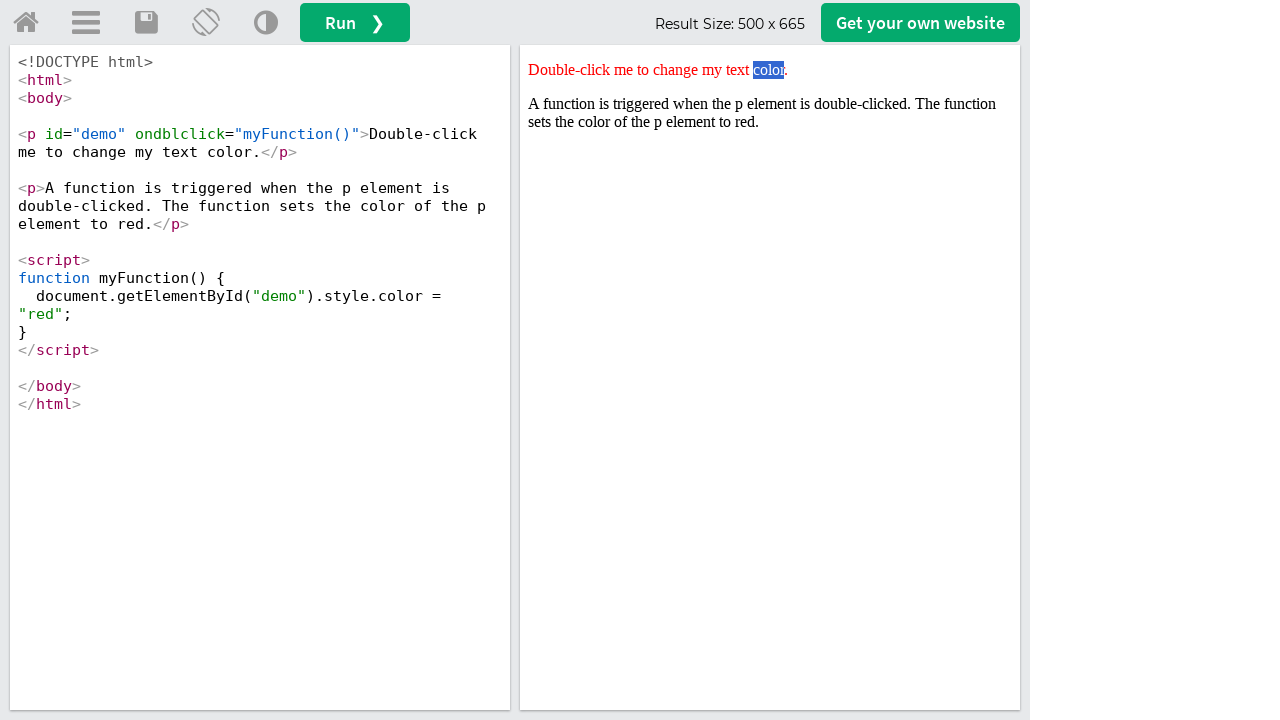

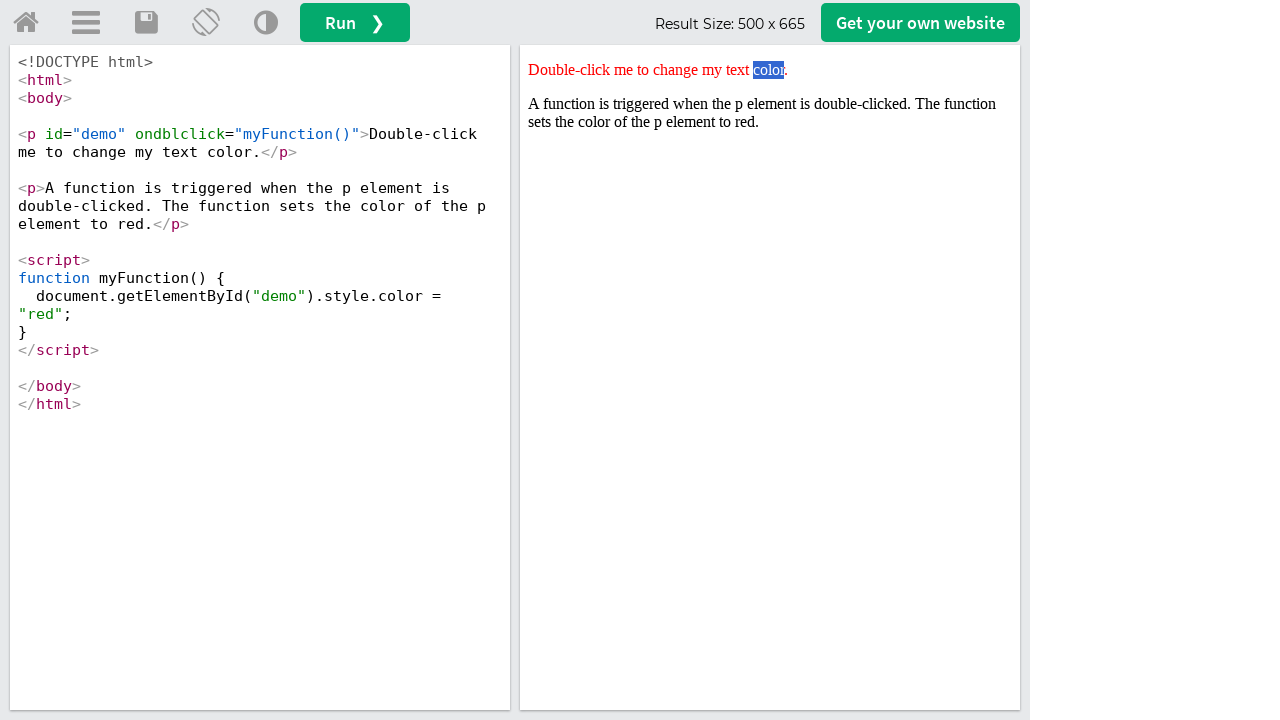